Tests that a message is displayed when no JDKs match the selected filter criteria

Starting URL: https://jdkcomparison.com/

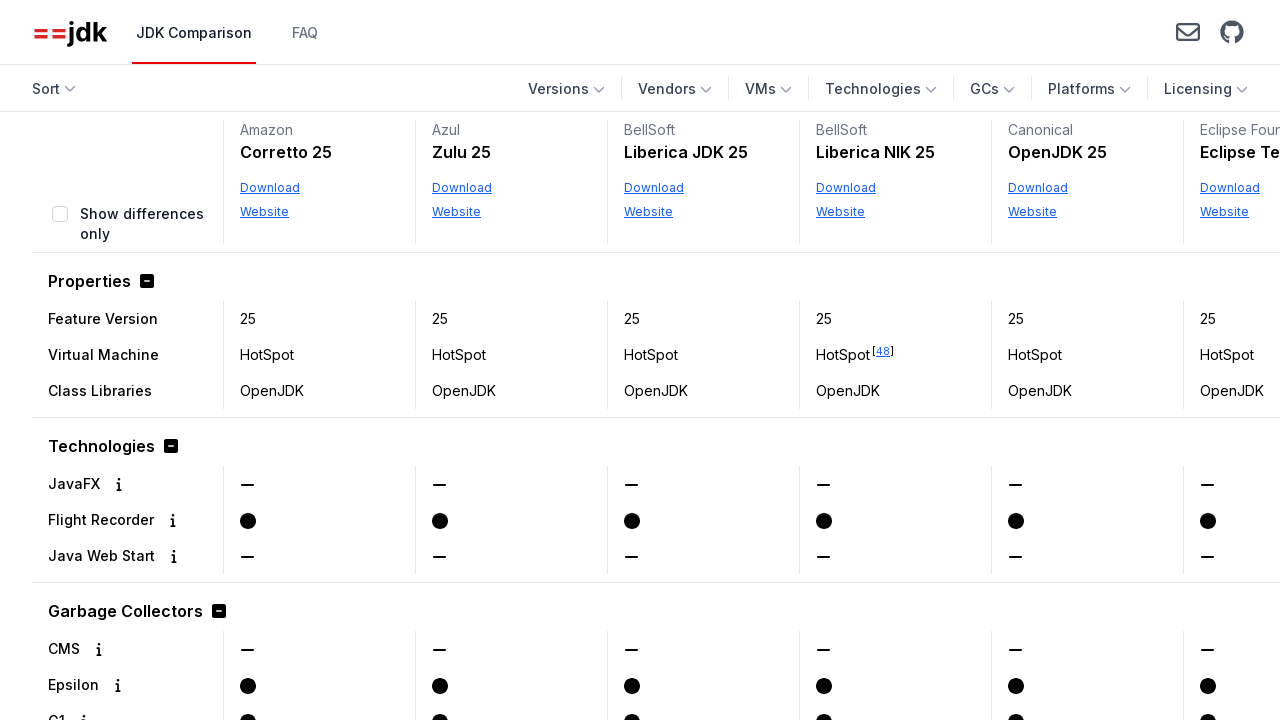

Clicked Versions filter button at (566, 89) on internal:role=button[name="Versions"s]
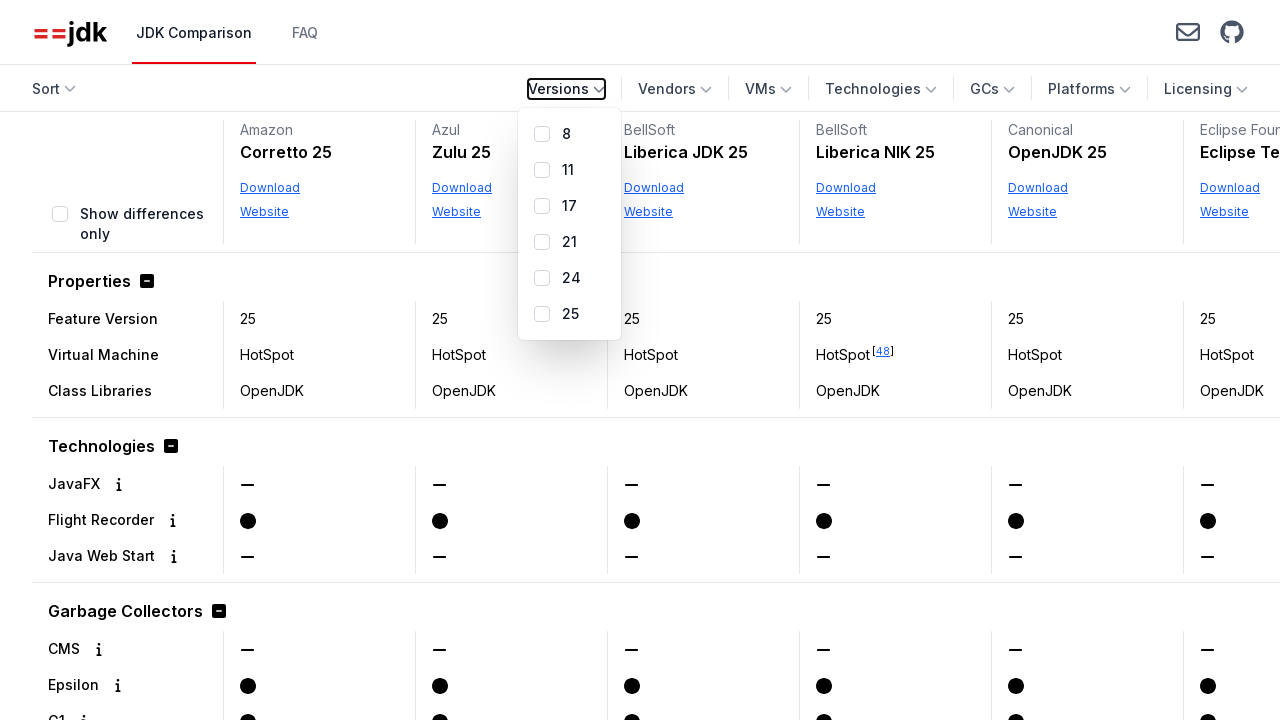

Selected version 21 checkbox at (542, 242) on internal:role=checkbox[name="21"i]
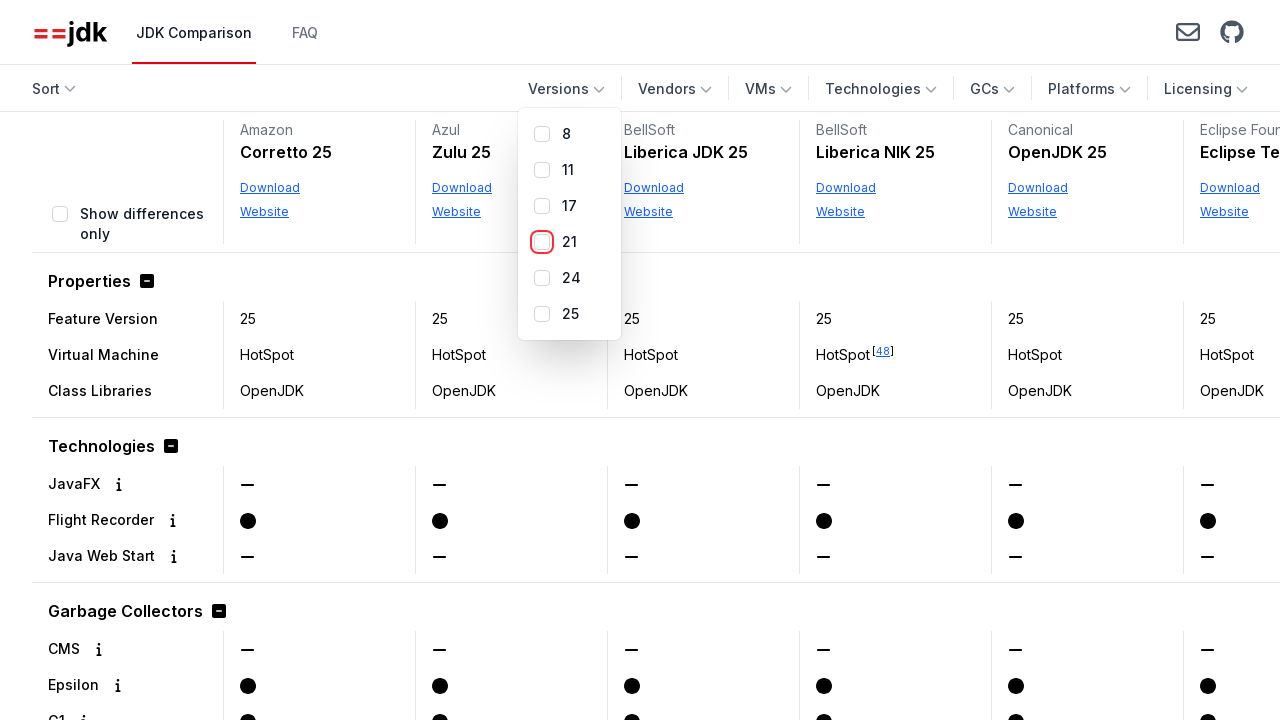

Closed Versions filter dropdown at (554, 89) on internal:role=button[name="Versions 1"s]
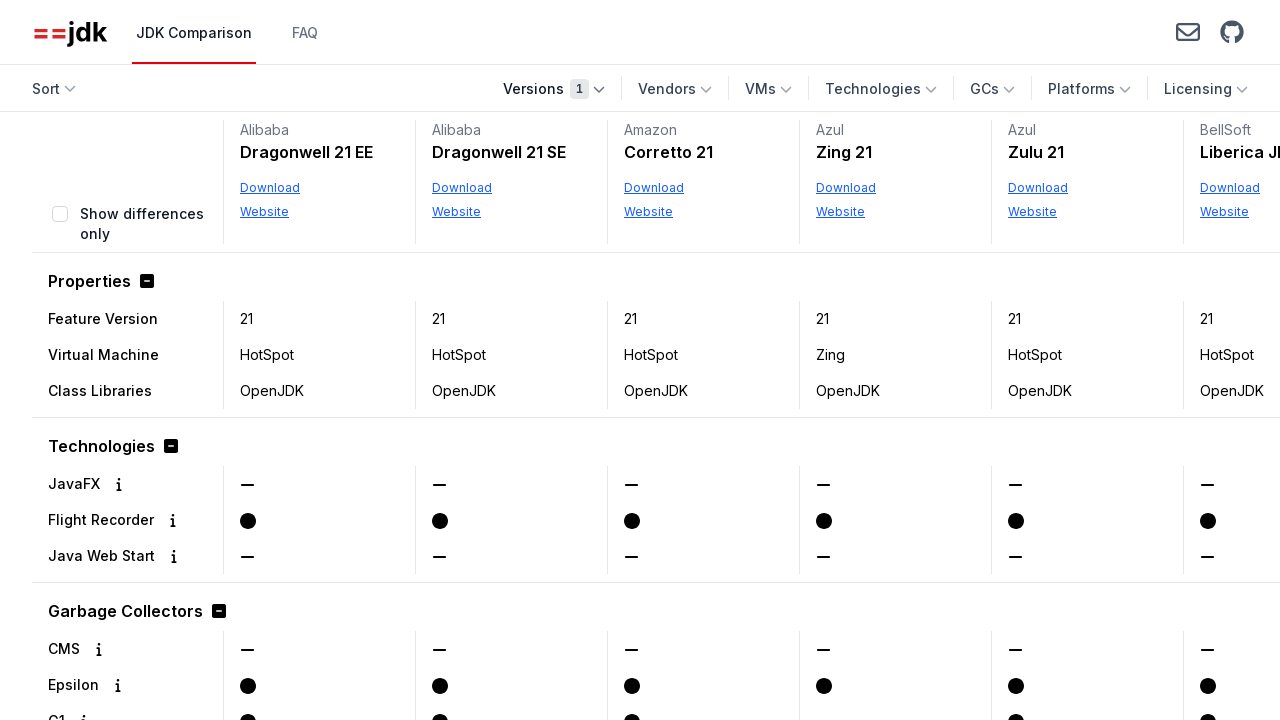

Clicked Platforms filter button at (1090, 89) on internal:role=button[name="Platforms"s]
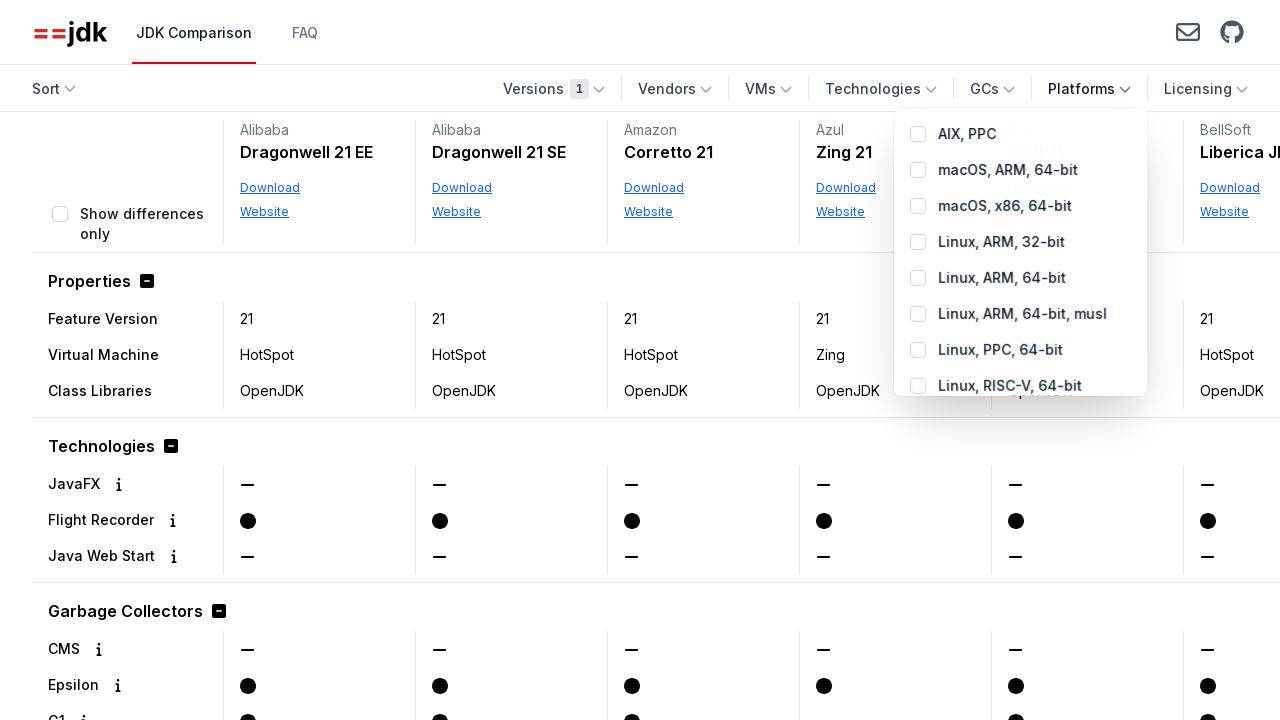

Selected Solaris, SPARC platform checkbox at (918, 252) on internal:role=checkbox[name="Solaris, SPARC"i]
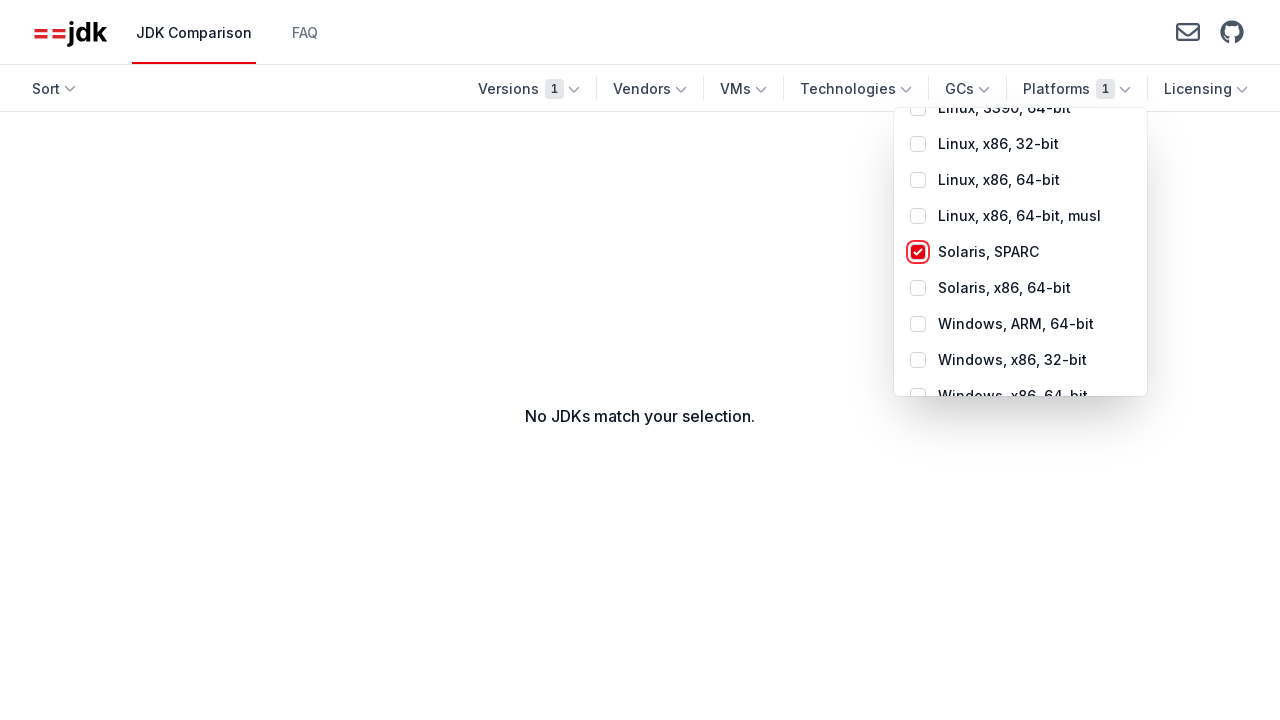

Closed Platforms filter dropdown at (1077, 89) on internal:role=button[name="Platforms 1"s]
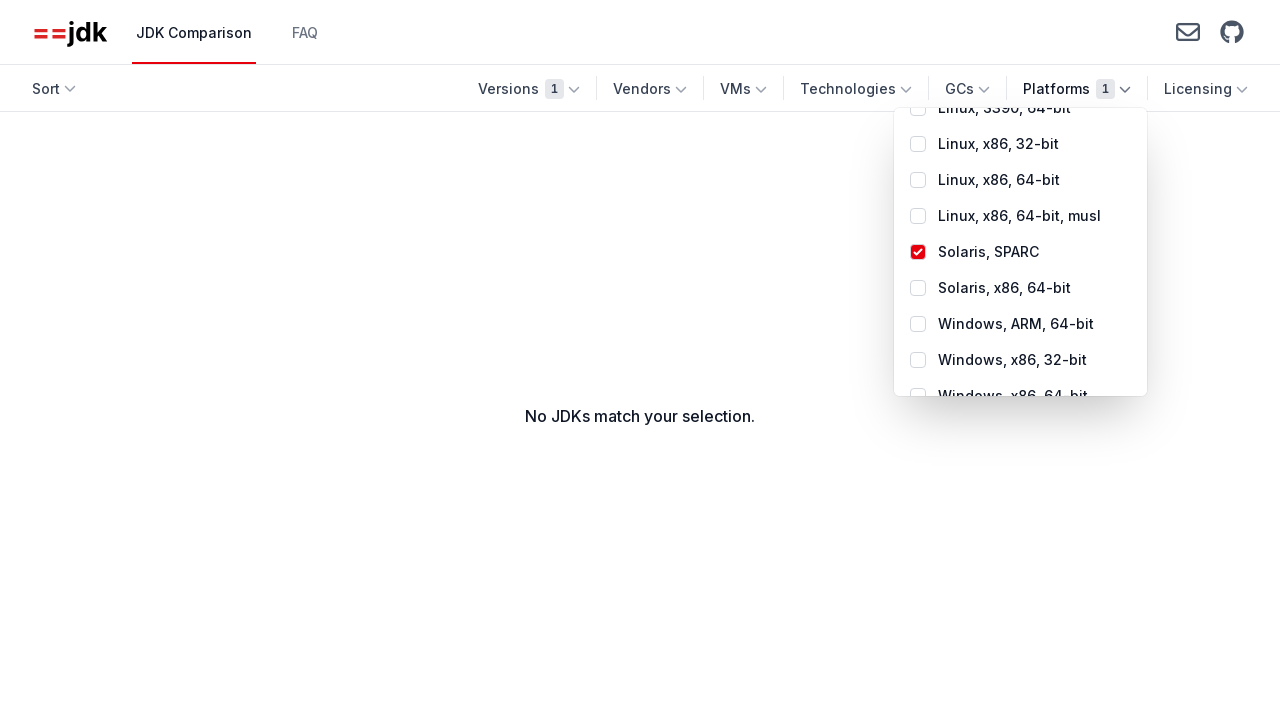

Verified 'No JDKs match your selection.' message is displayed
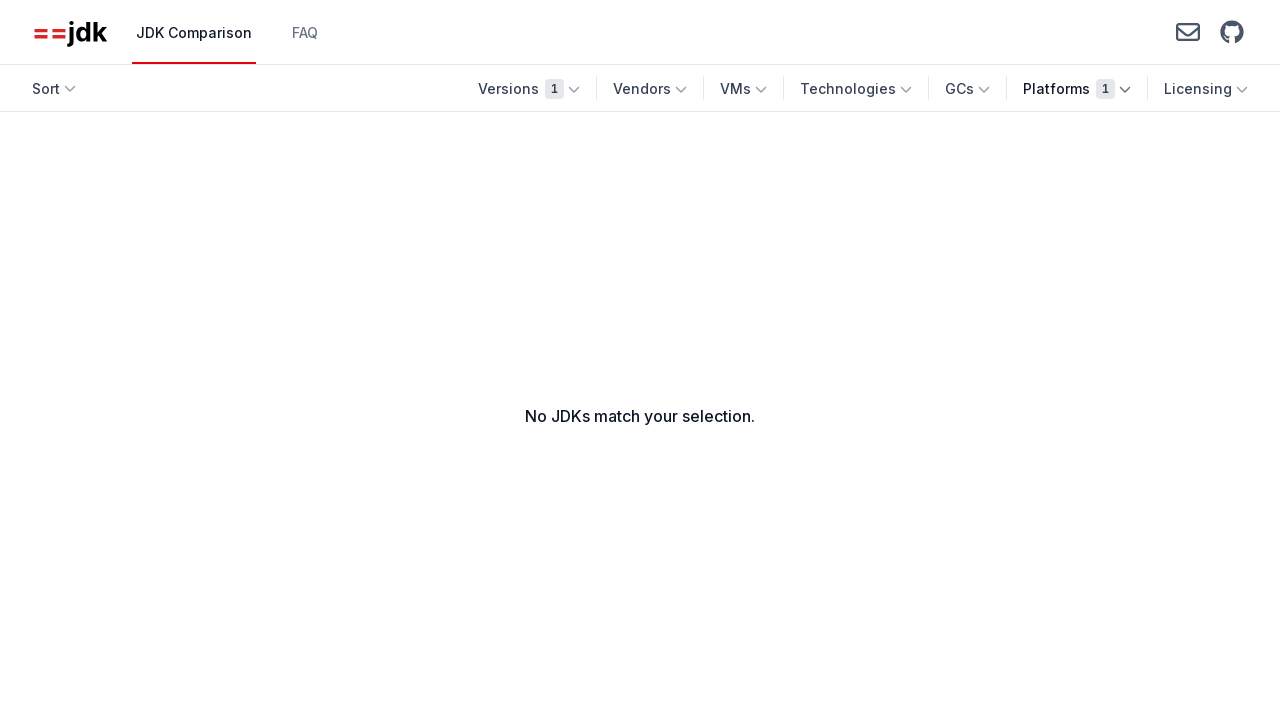

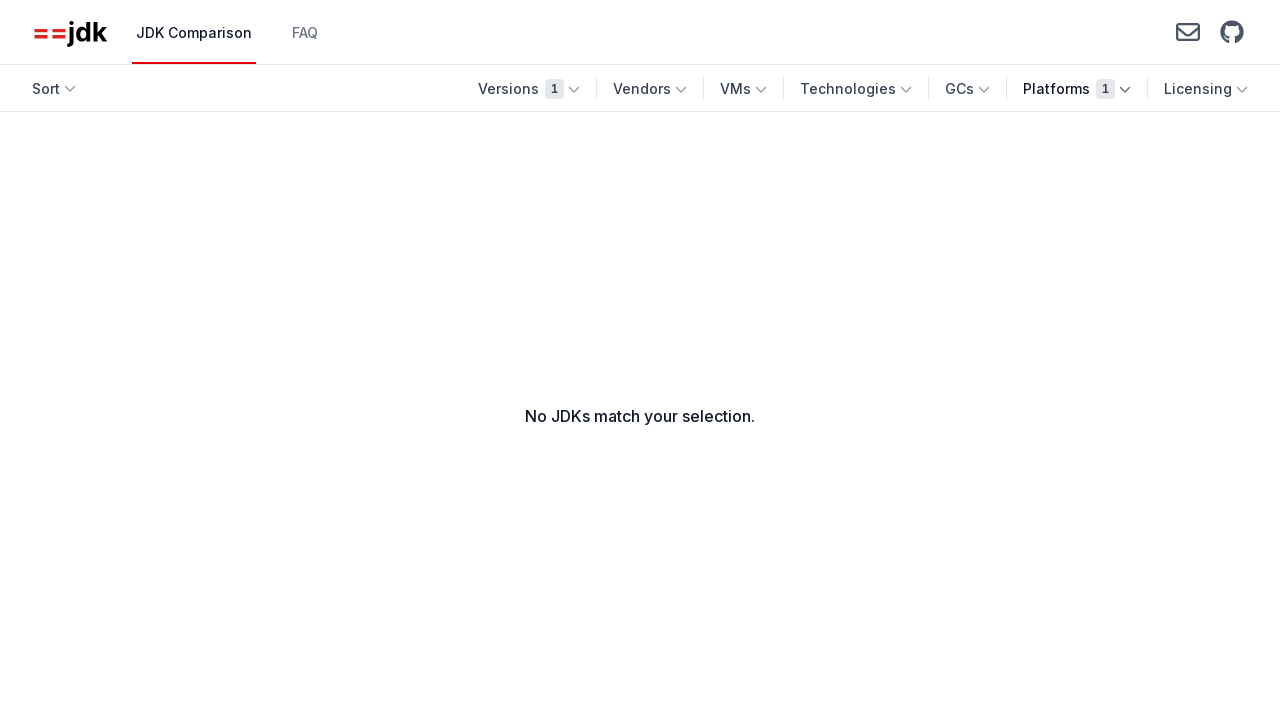